Tests the checkout to confirmation flow with a retry mechanism for handling intermittent network failures.

Starting URL: https://testathon.live/checkout

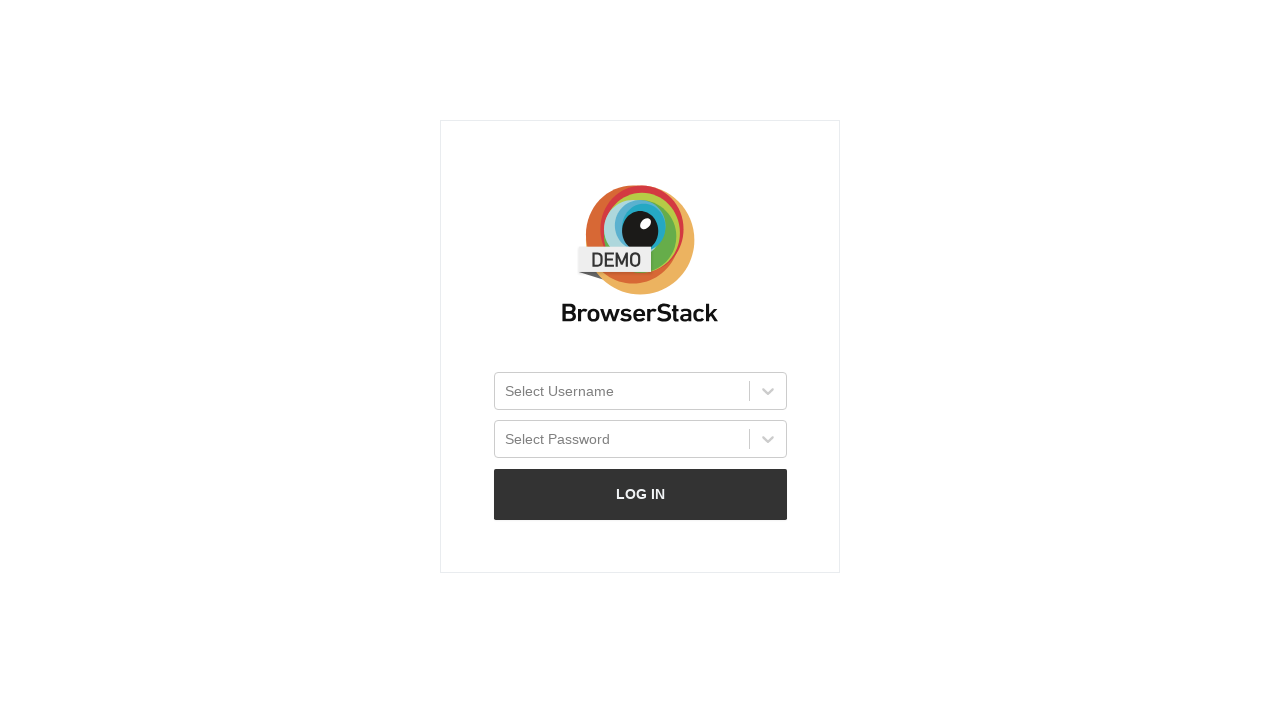

Set extra HTTP headers to simulate intermittent network issues
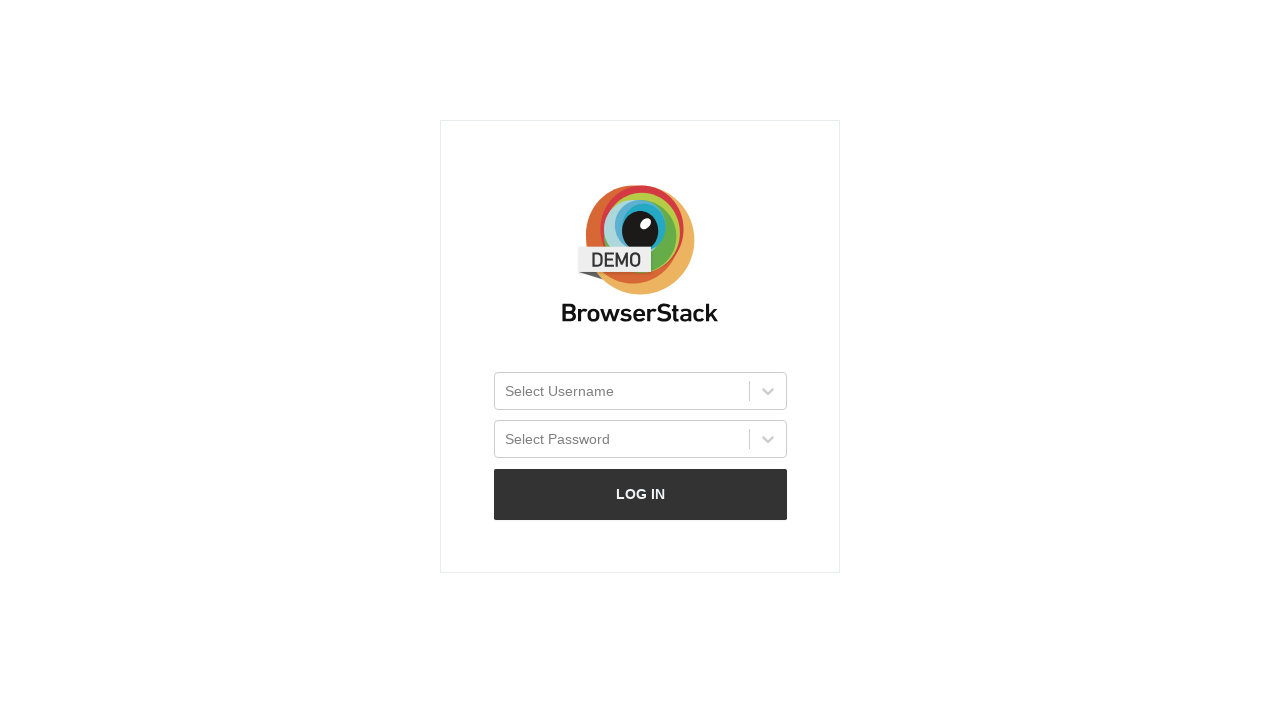

Navigated to checkout page (attempt 1)
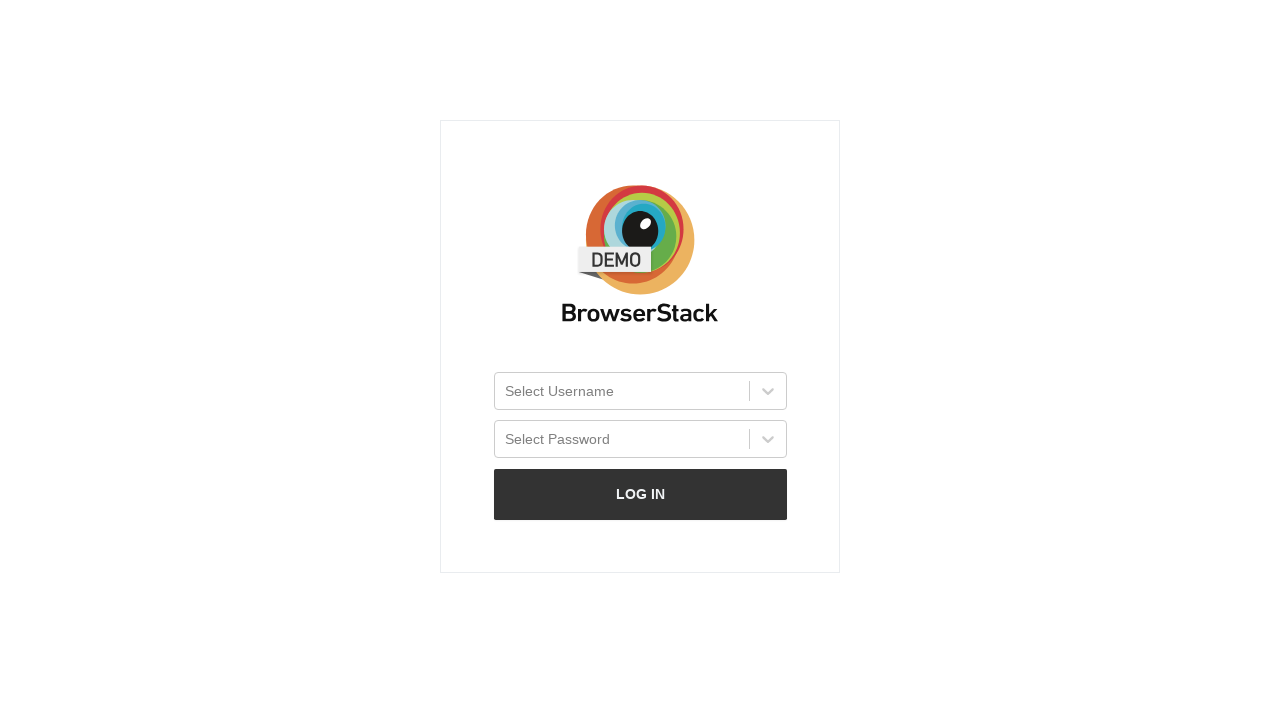

Waited for checkout page to reach network idle state
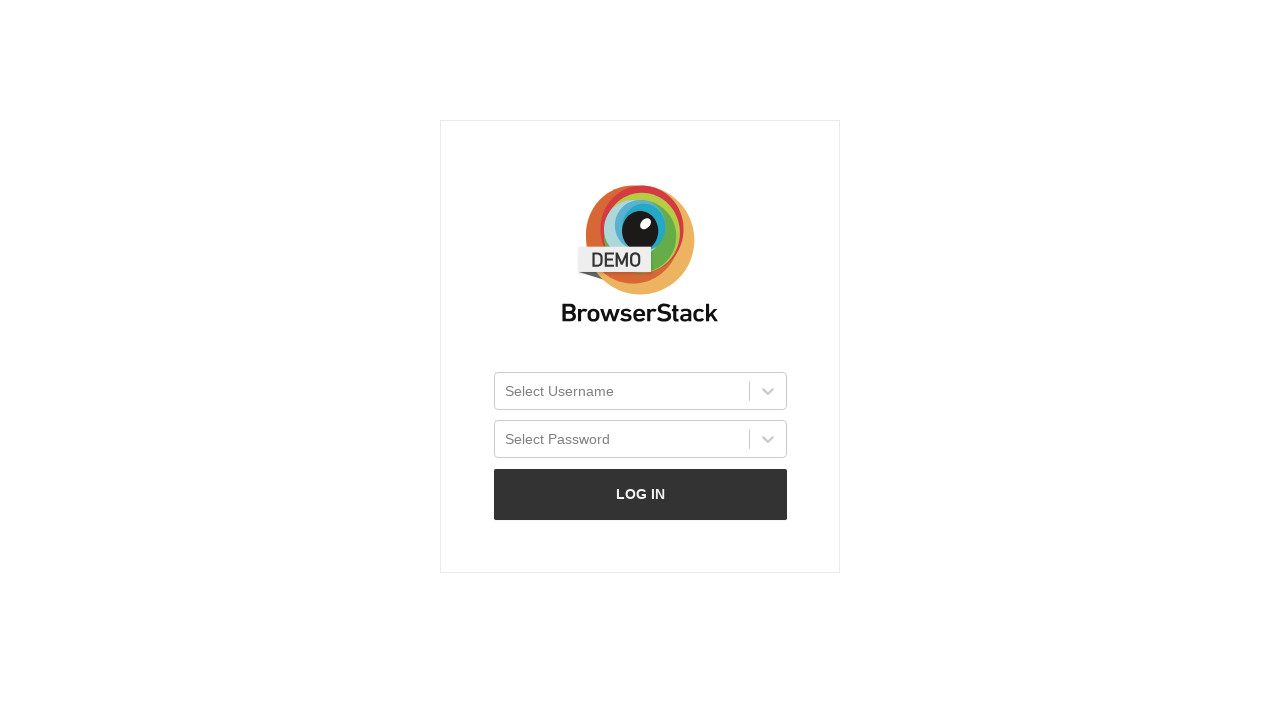

Verified checkout page loaded by finding root element
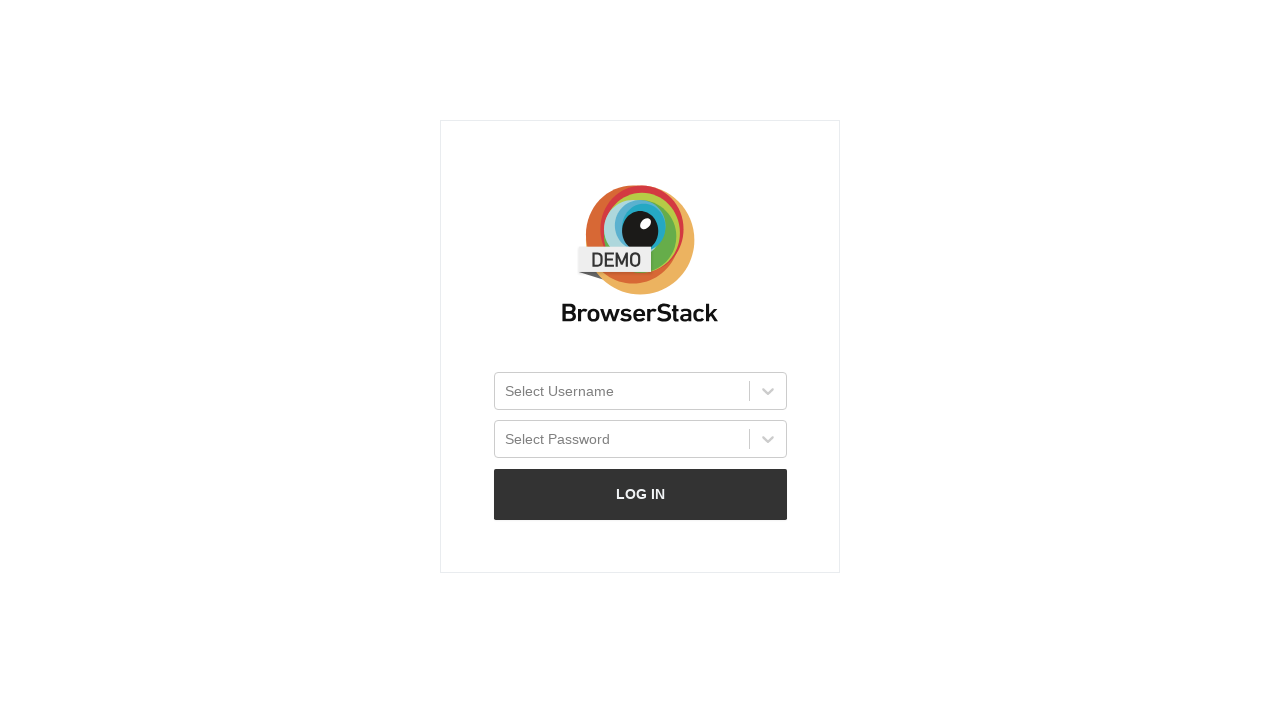

Navigated to confirmation page (attempt 1)
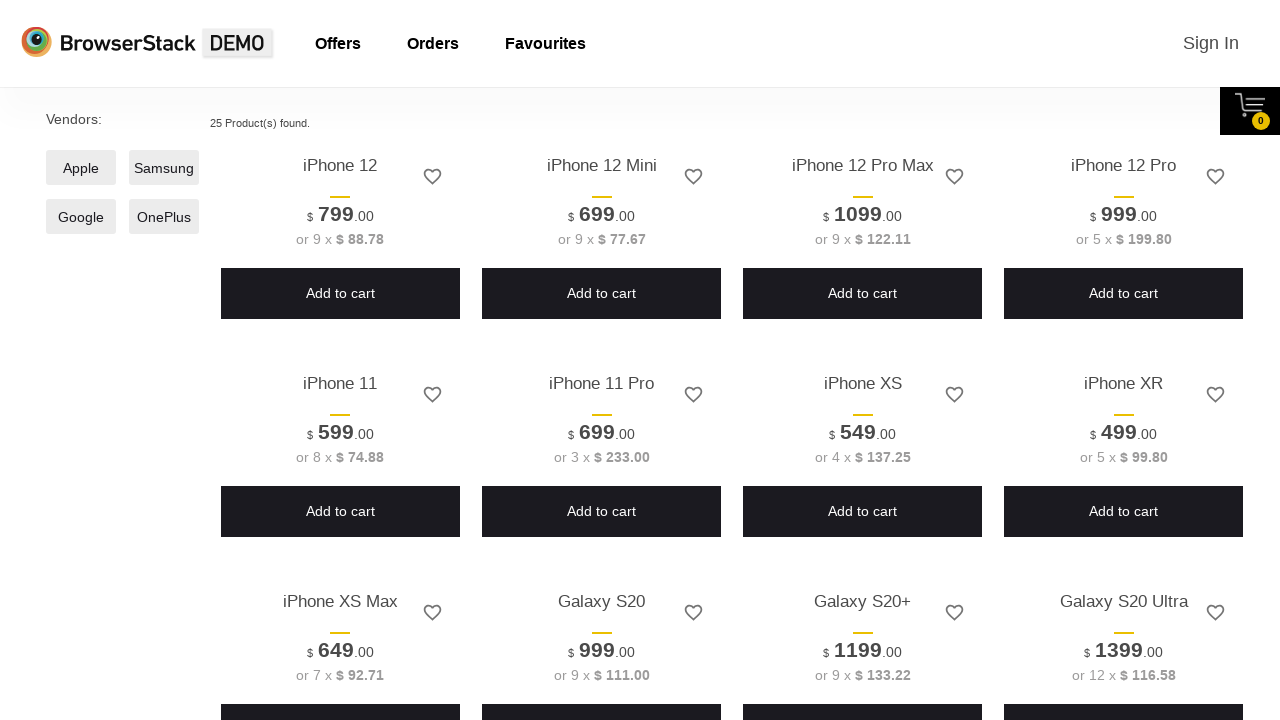

Waited for confirmation page to reach network idle state
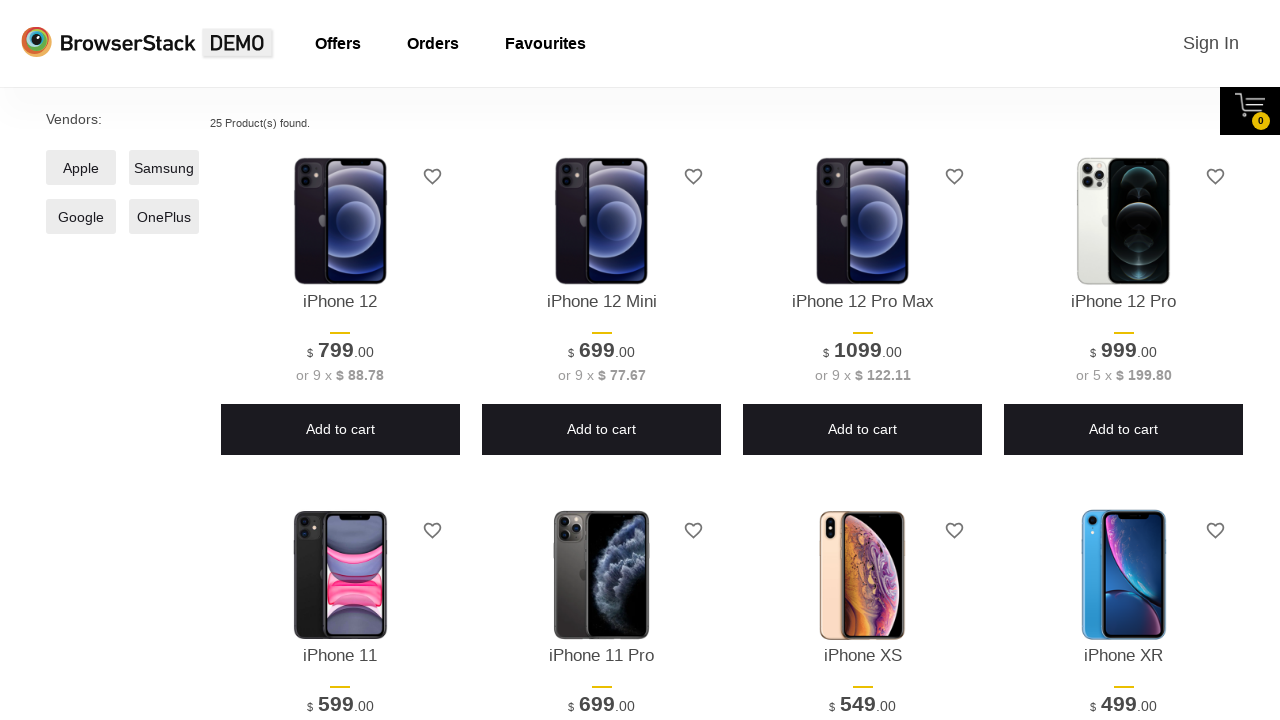

Verified confirmation page loaded by finding root element
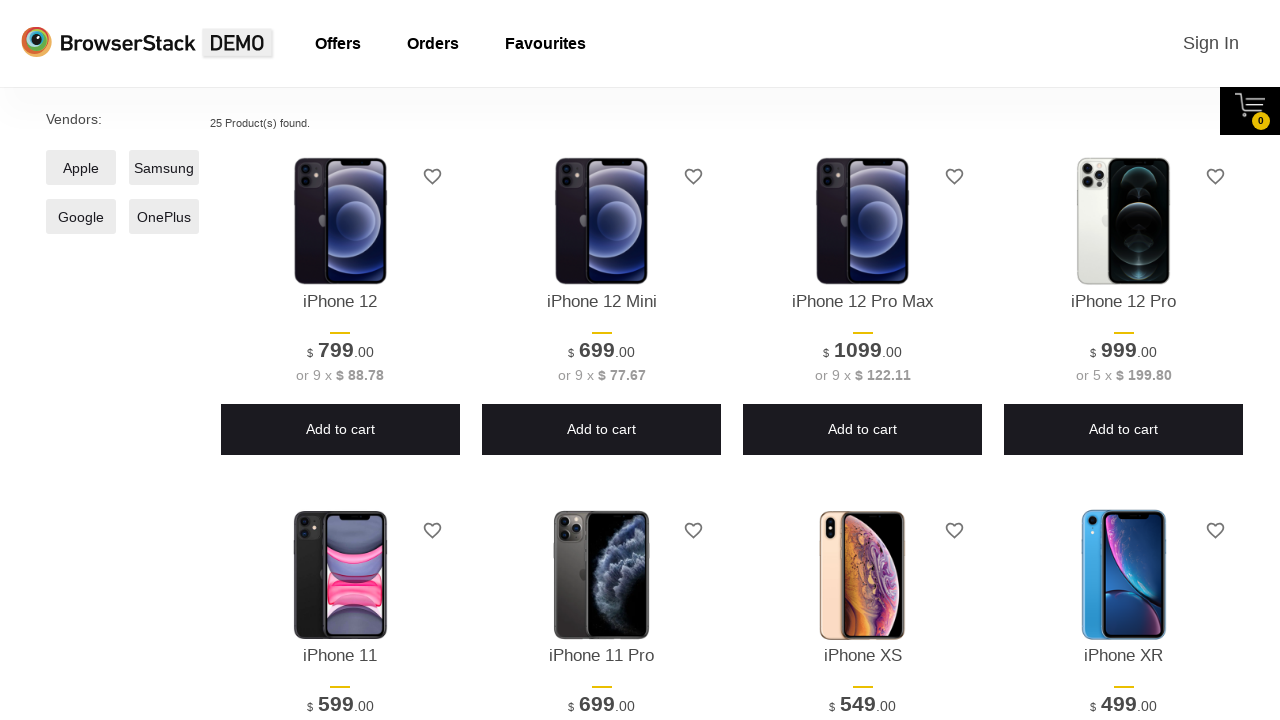

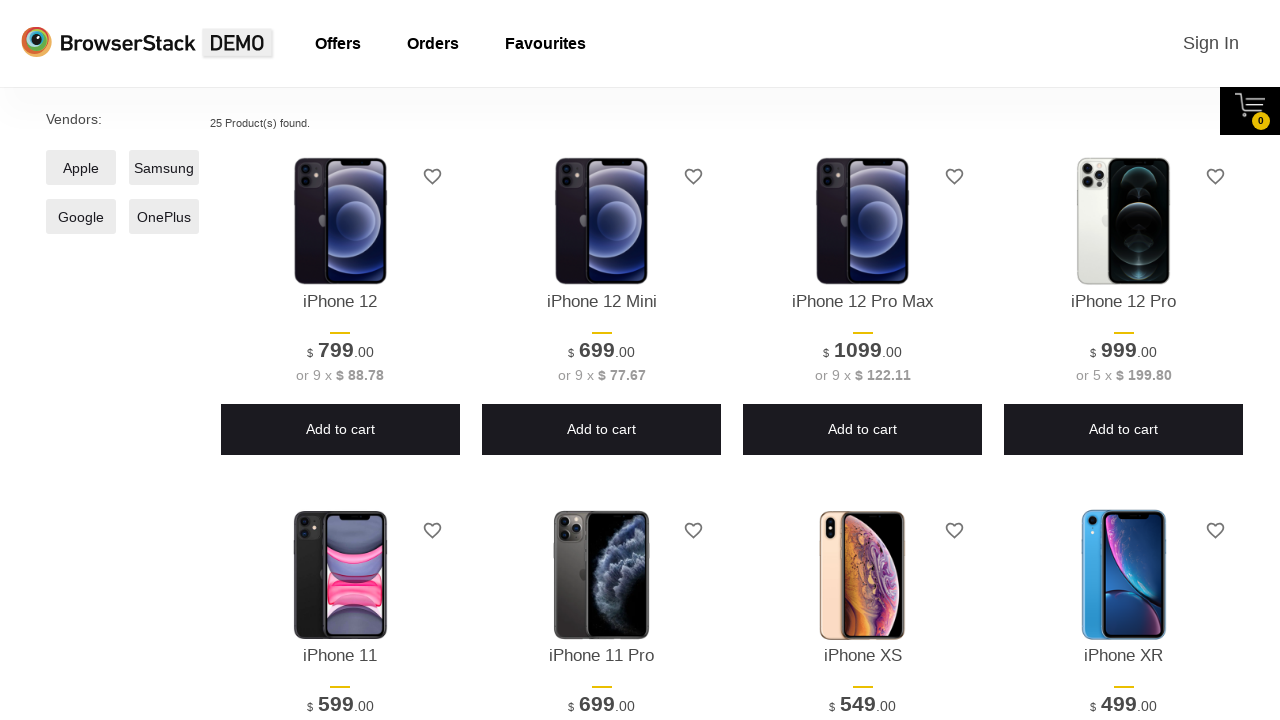